Tests product filtering by clicking through different product categories and verifying specific products appear

Starting URL: https://demoblaze.com/

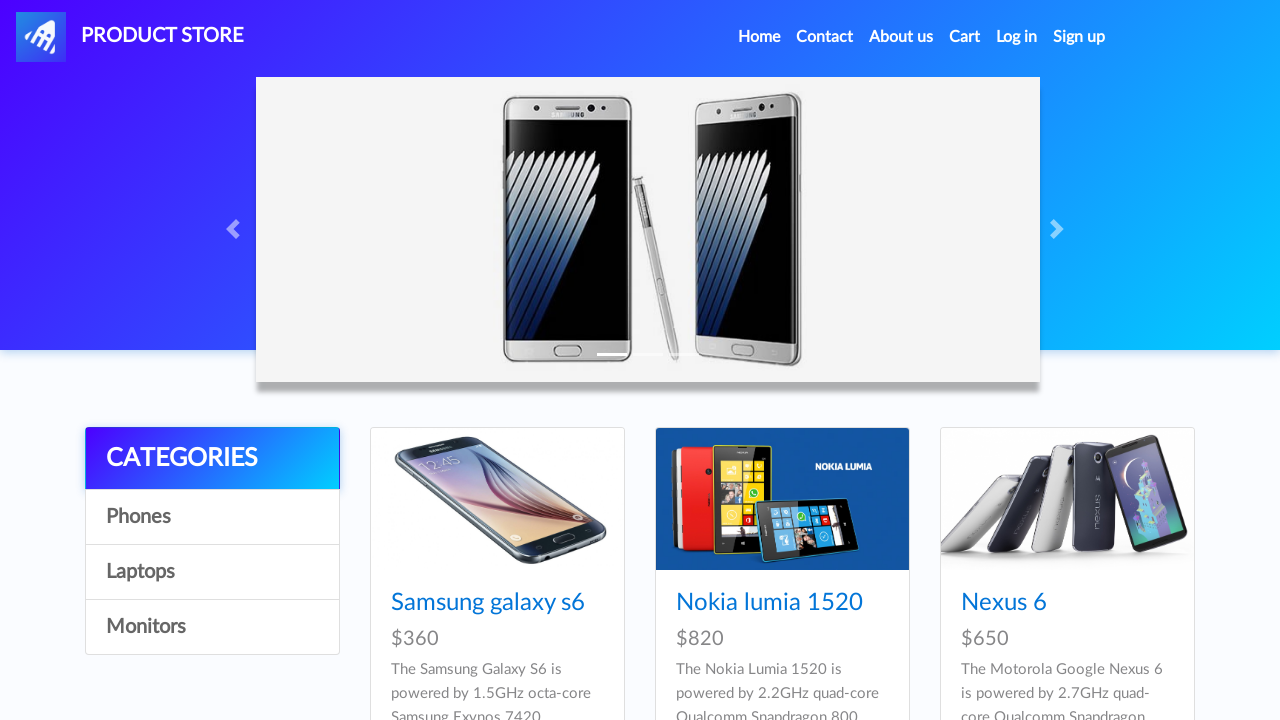

Clicked on Phones category at (212, 517) on a#itemc:has-text('Phones')
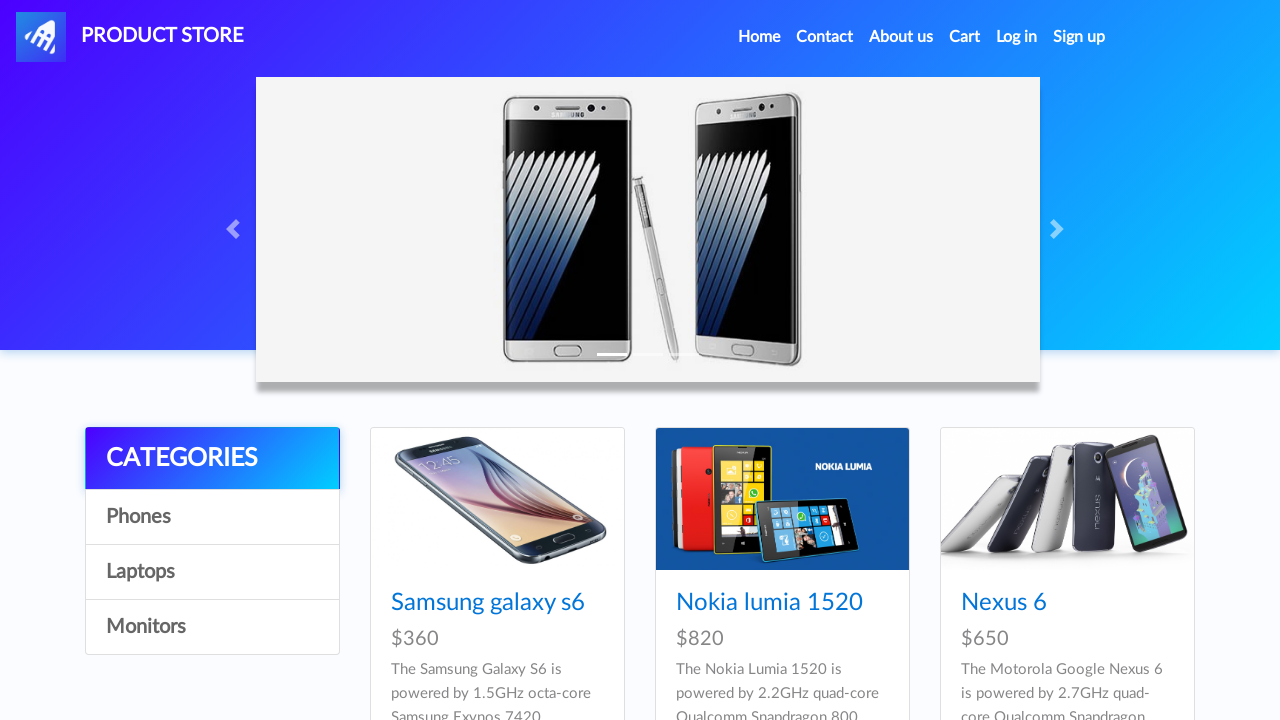

Waited 2000ms for Phones category to load
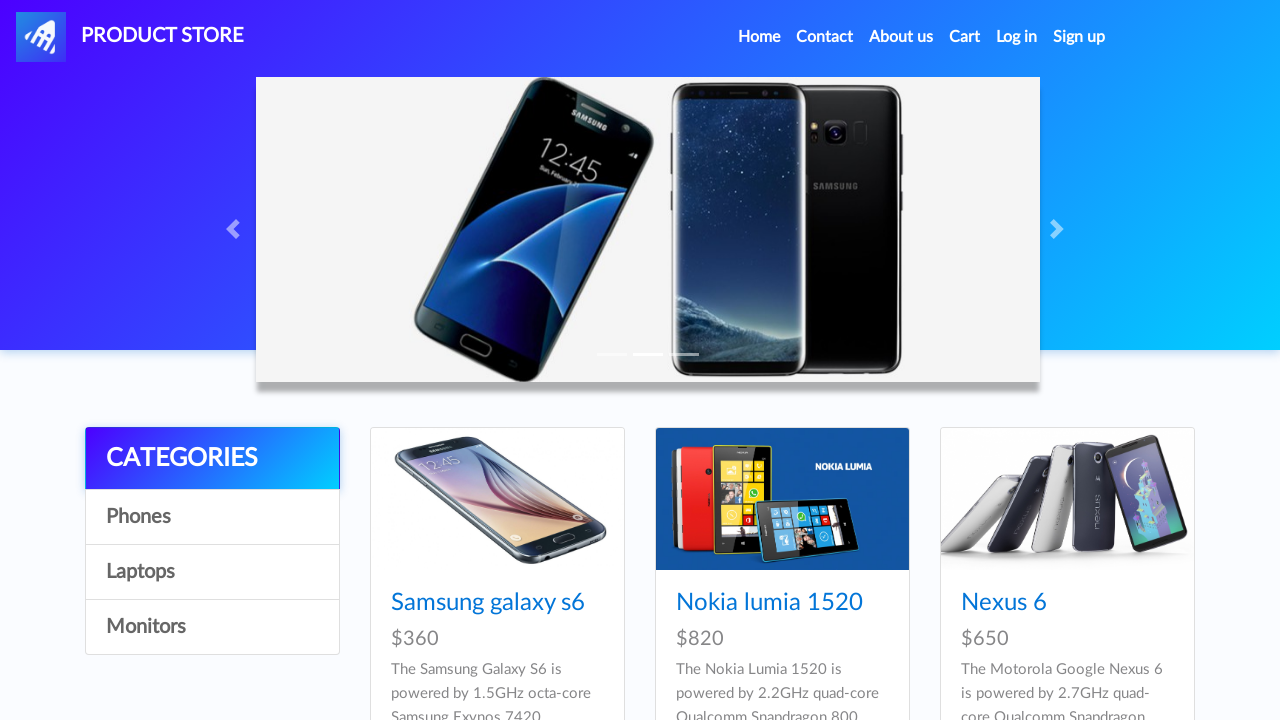

Verified Iphone 6 32gb product is visible in Phones category
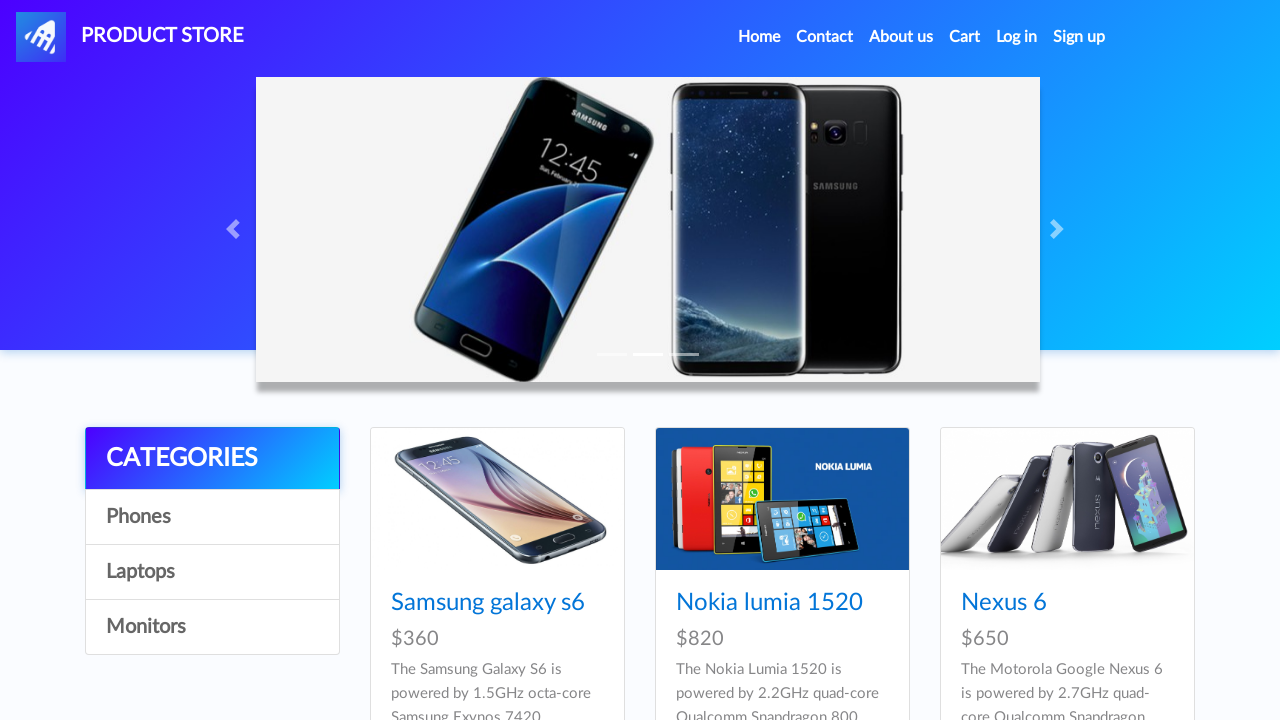

Clicked on Laptops category at (212, 572) on a#itemc:has-text('Laptops')
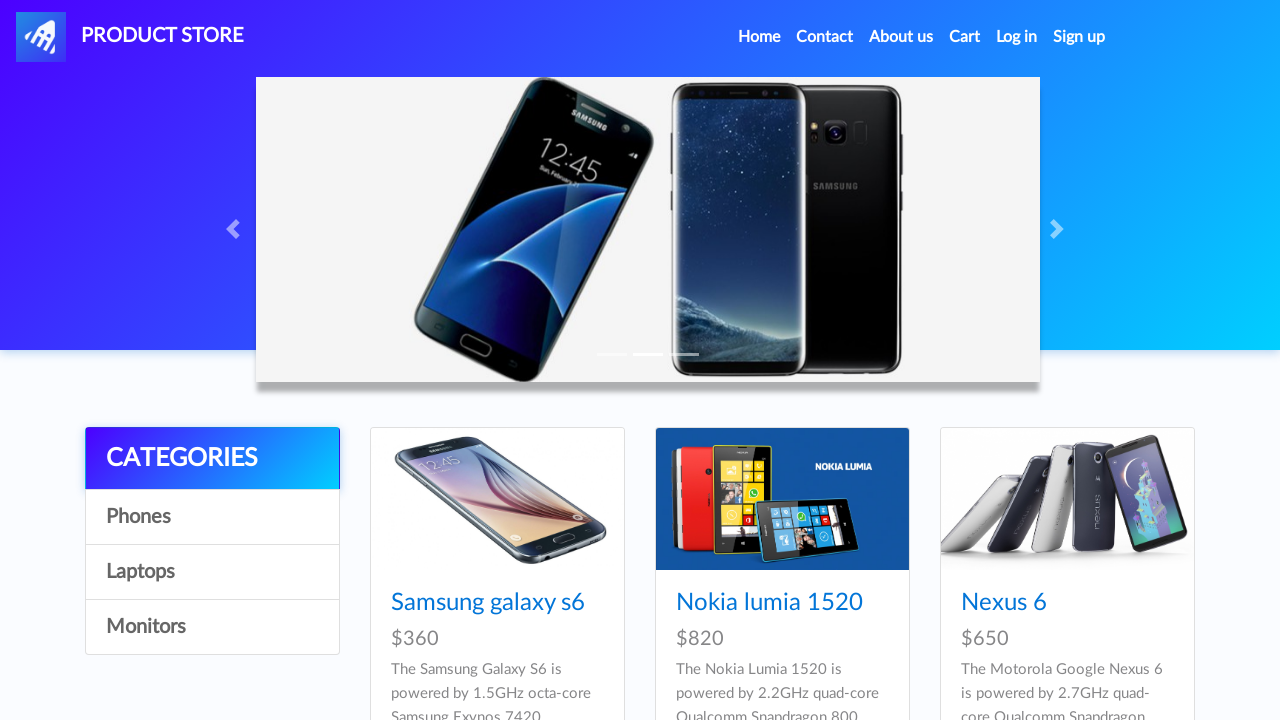

Waited 2000ms for Laptops category to load
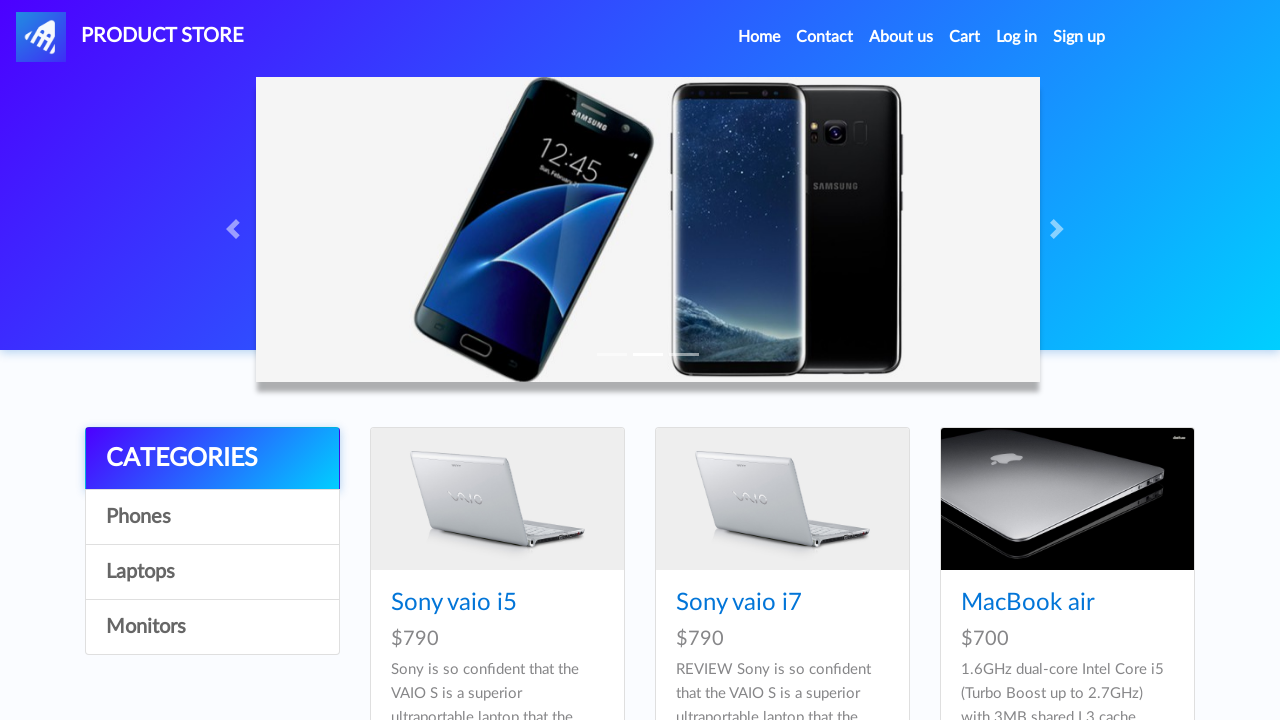

Verified MacBook air product is visible in Laptops category
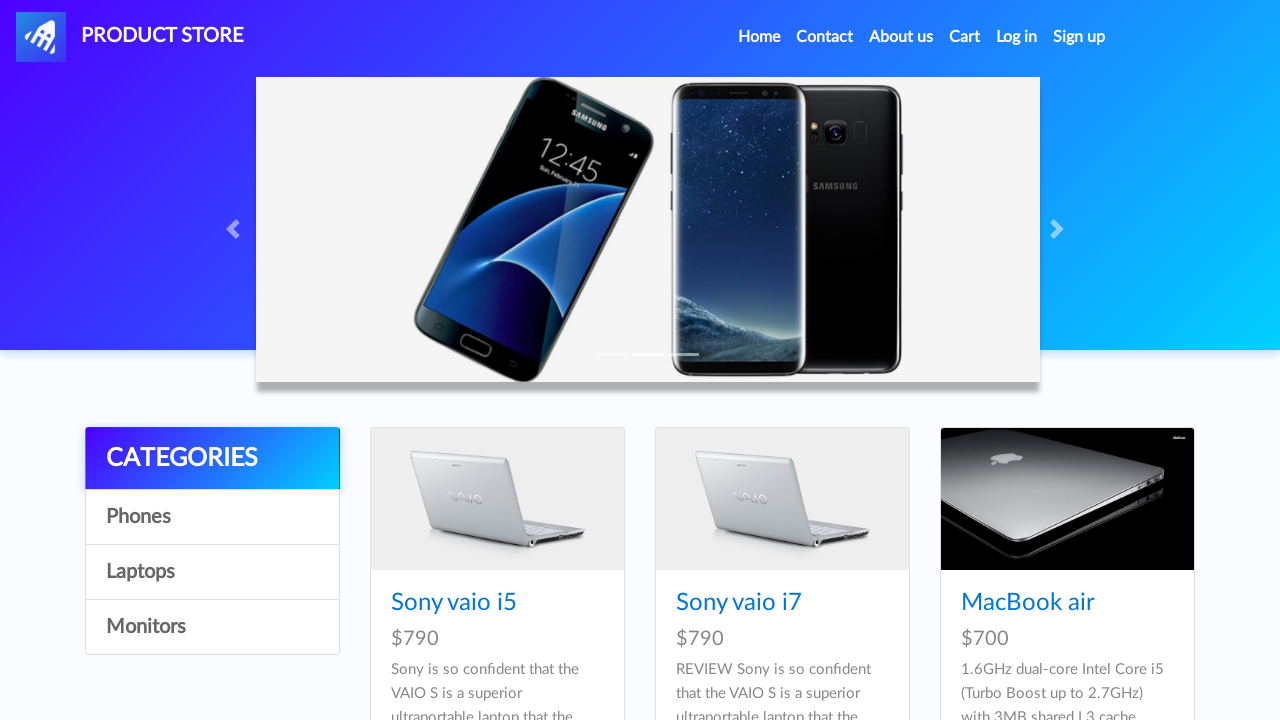

Clicked on Monitors category at (212, 627) on a#itemc:has-text('Monitors')
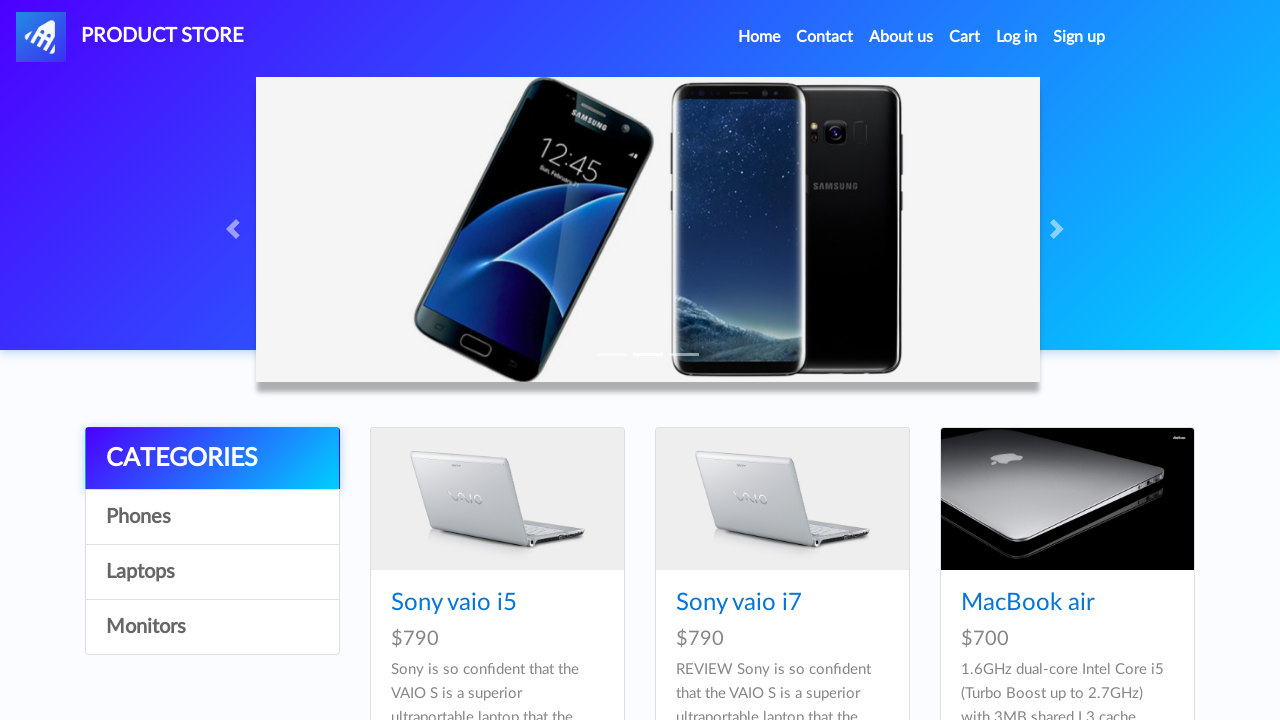

Waited 2000ms for Monitors category to load
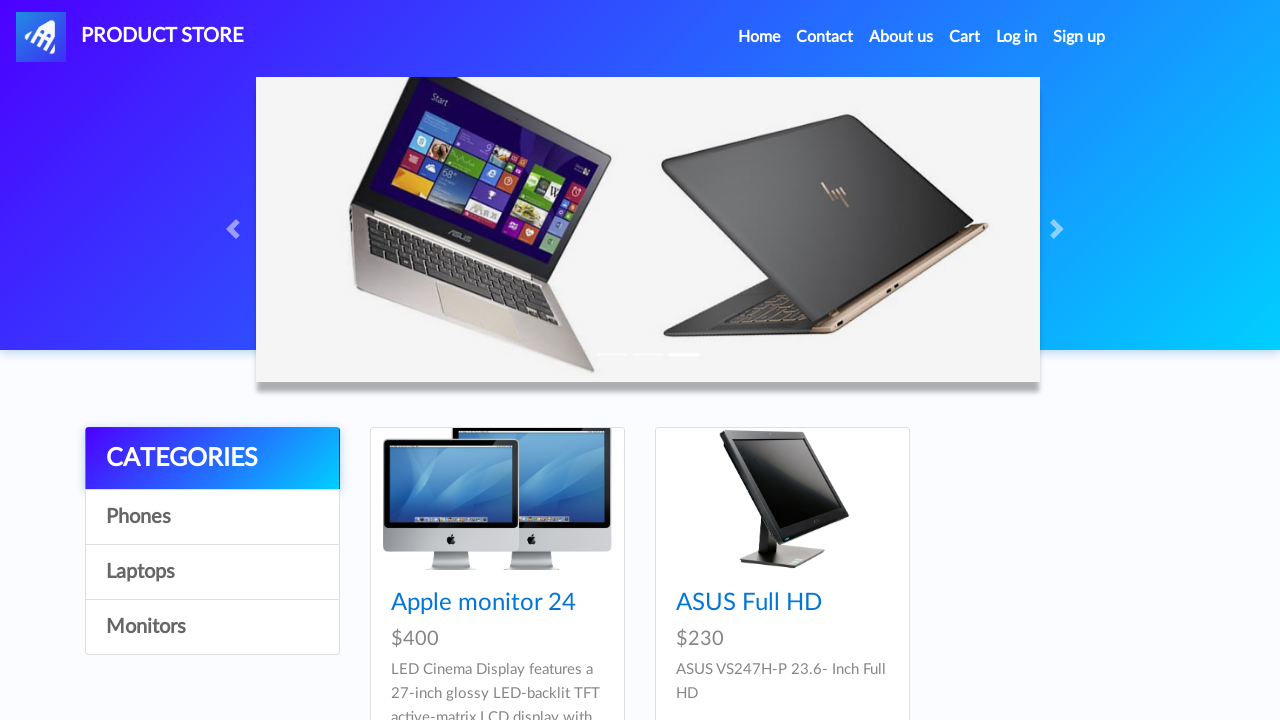

Verified Apple monitor 24 product is visible in Monitors category
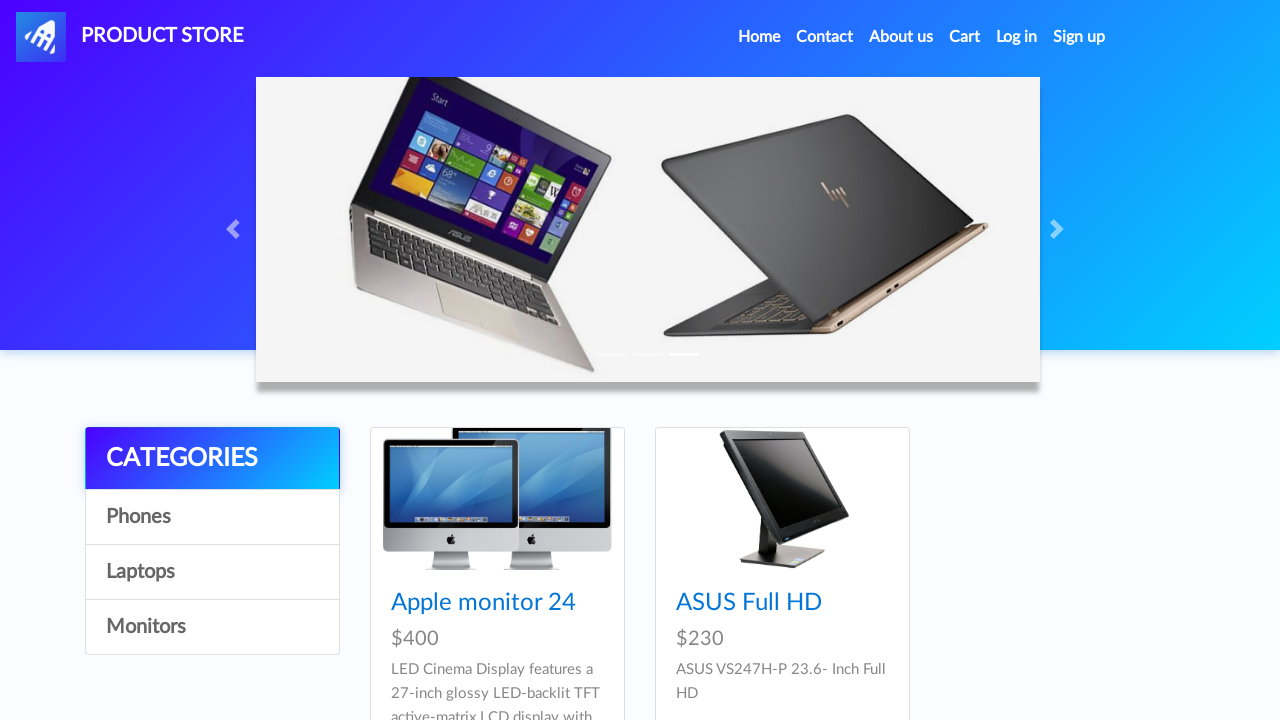

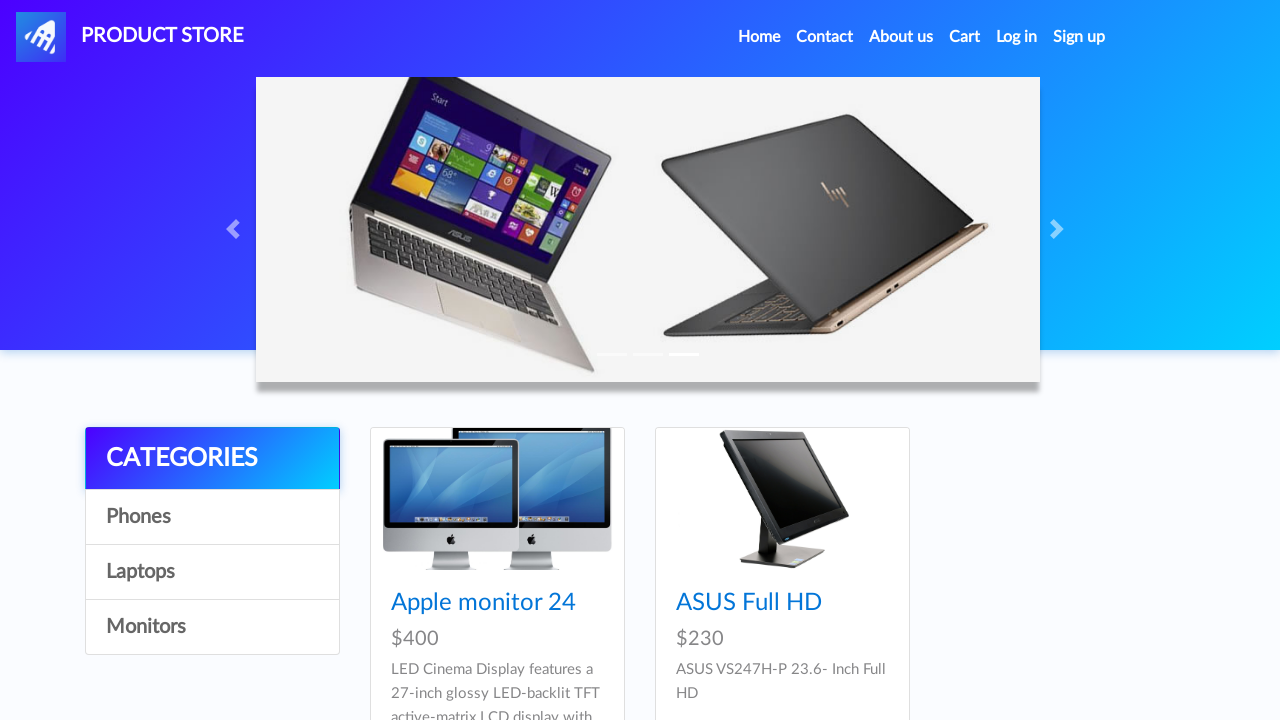